Tests window handling by clicking a link that opens a new window/tab, switching to the new window to verify content, closing it, and then verifying the original window's content.

Starting URL: https://the-internet.herokuapp.com/windows

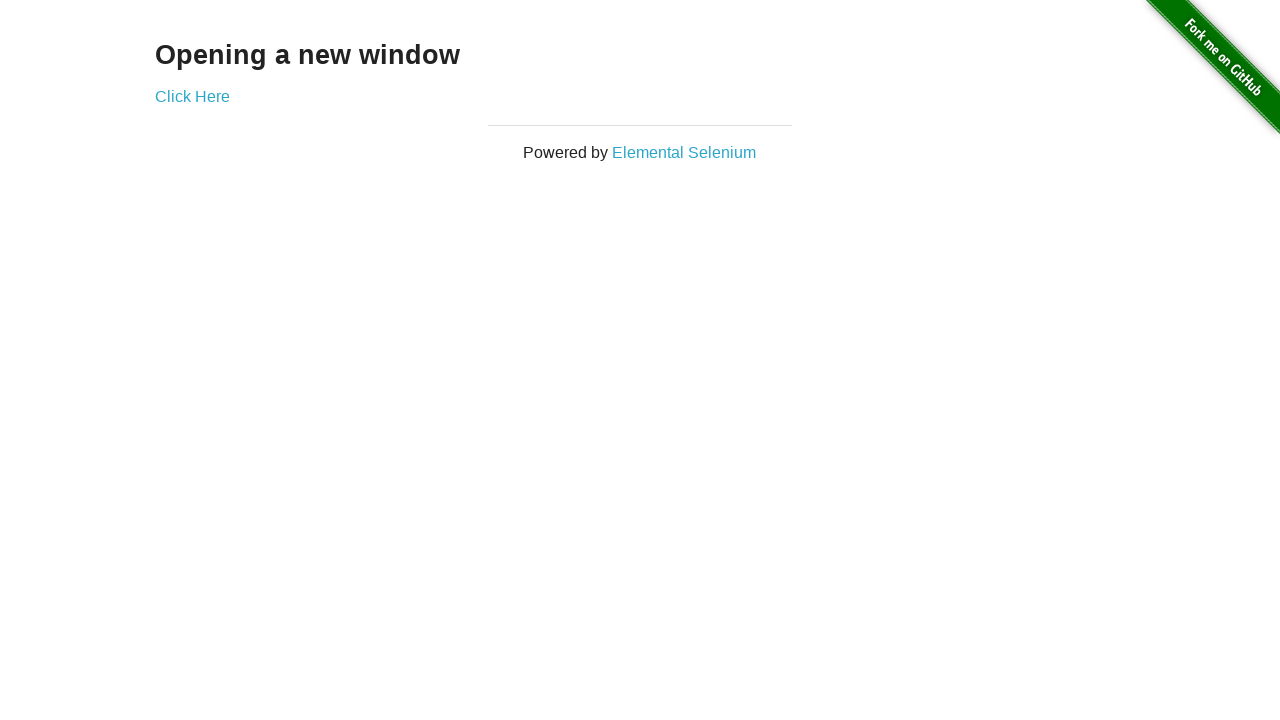

Clicked 'Click Here' link to open new window/tab at (192, 96) on text=Click Here
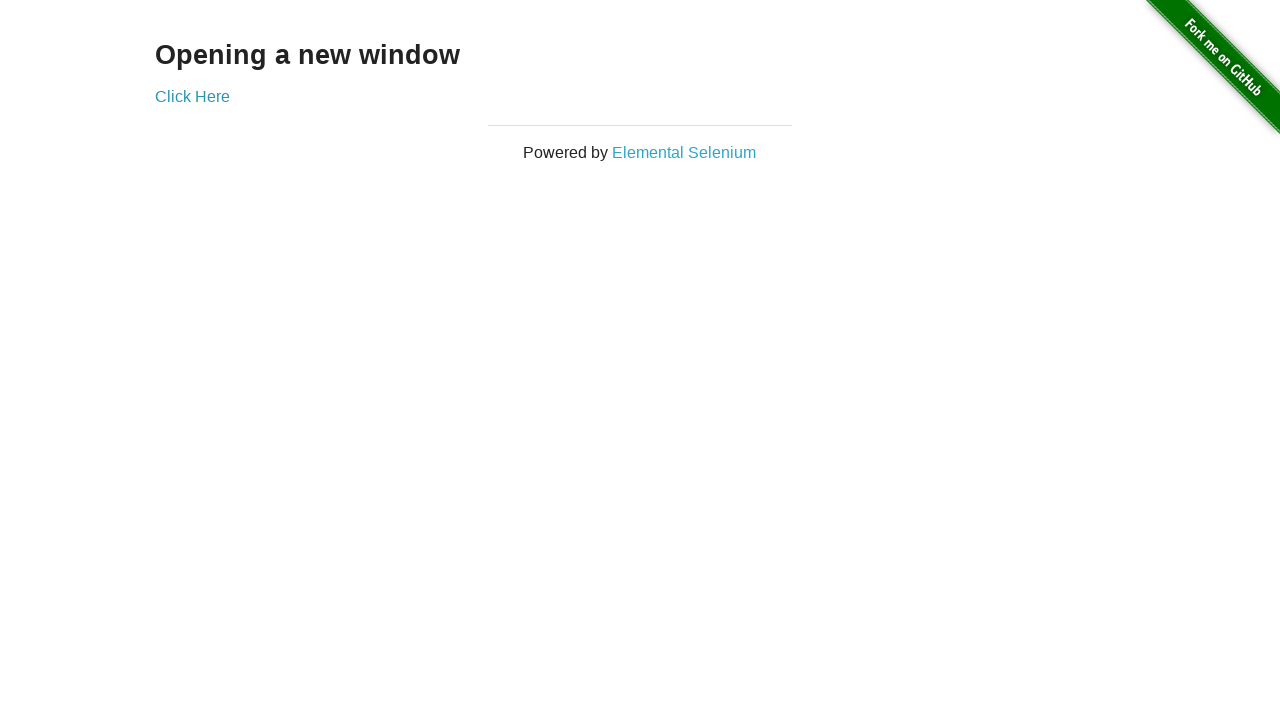

Captured new window/tab object
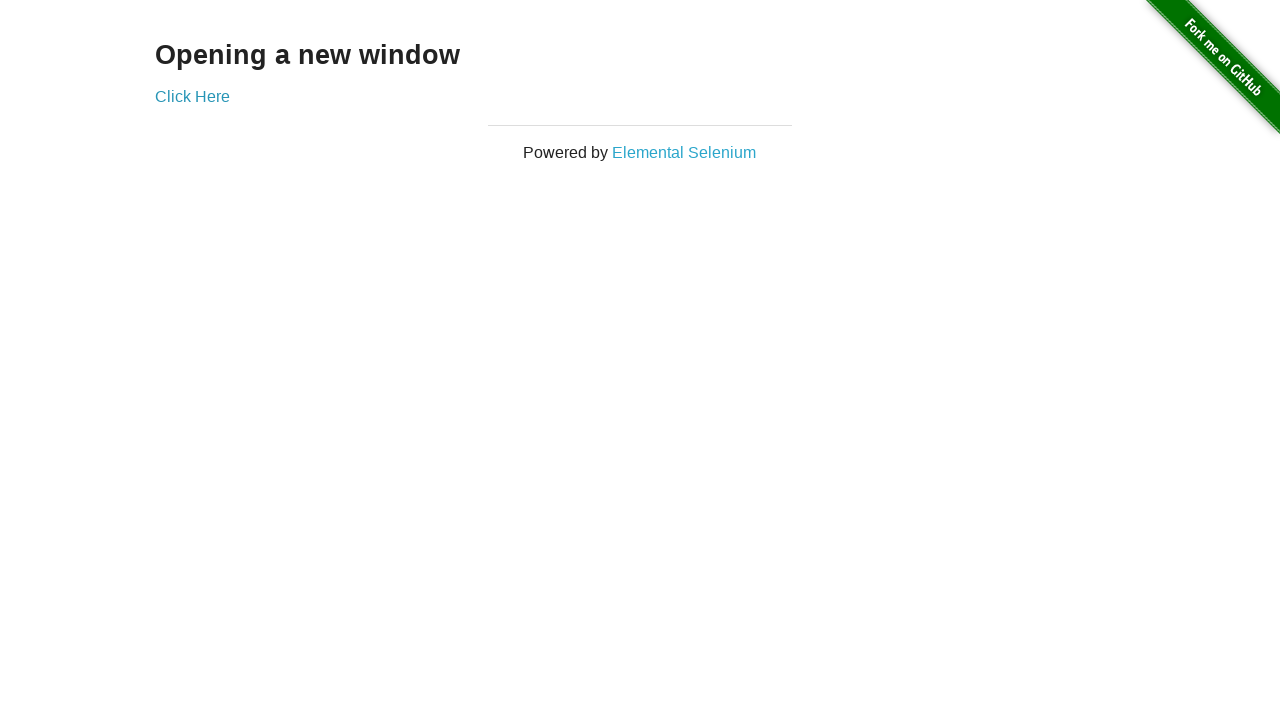

New page fully loaded
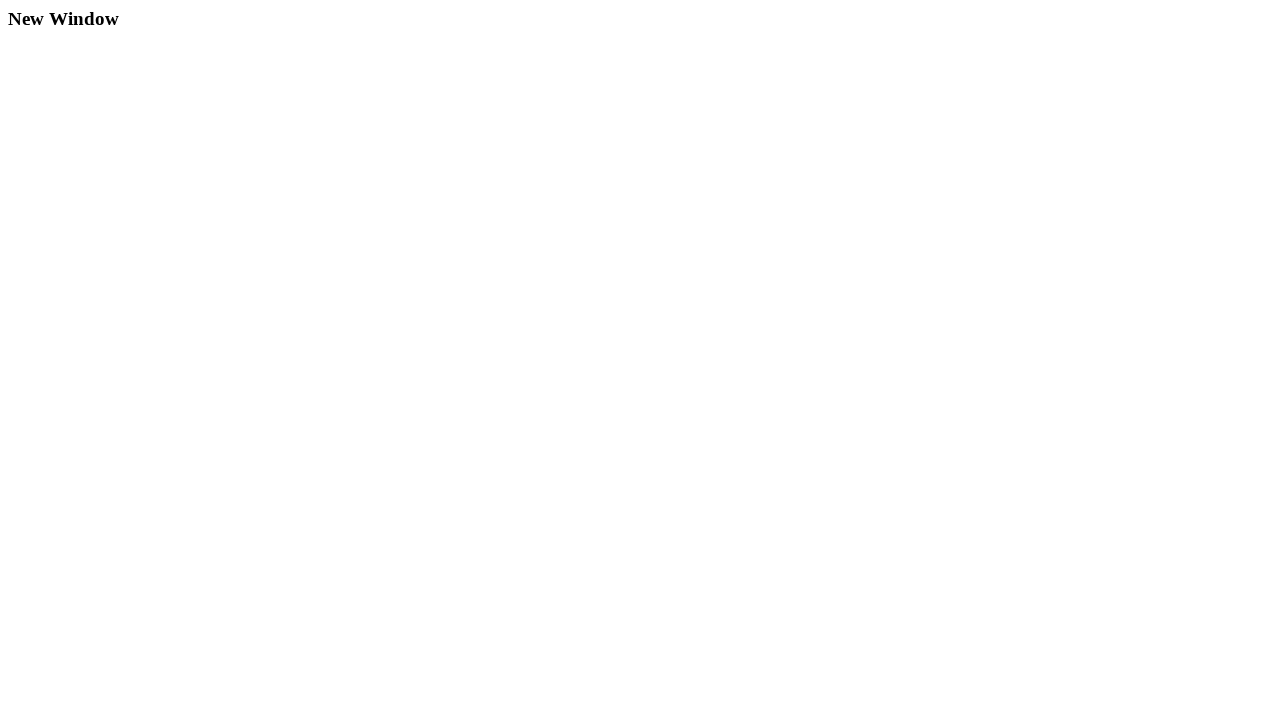

Retrieved h3 text from new page: 'New Window'
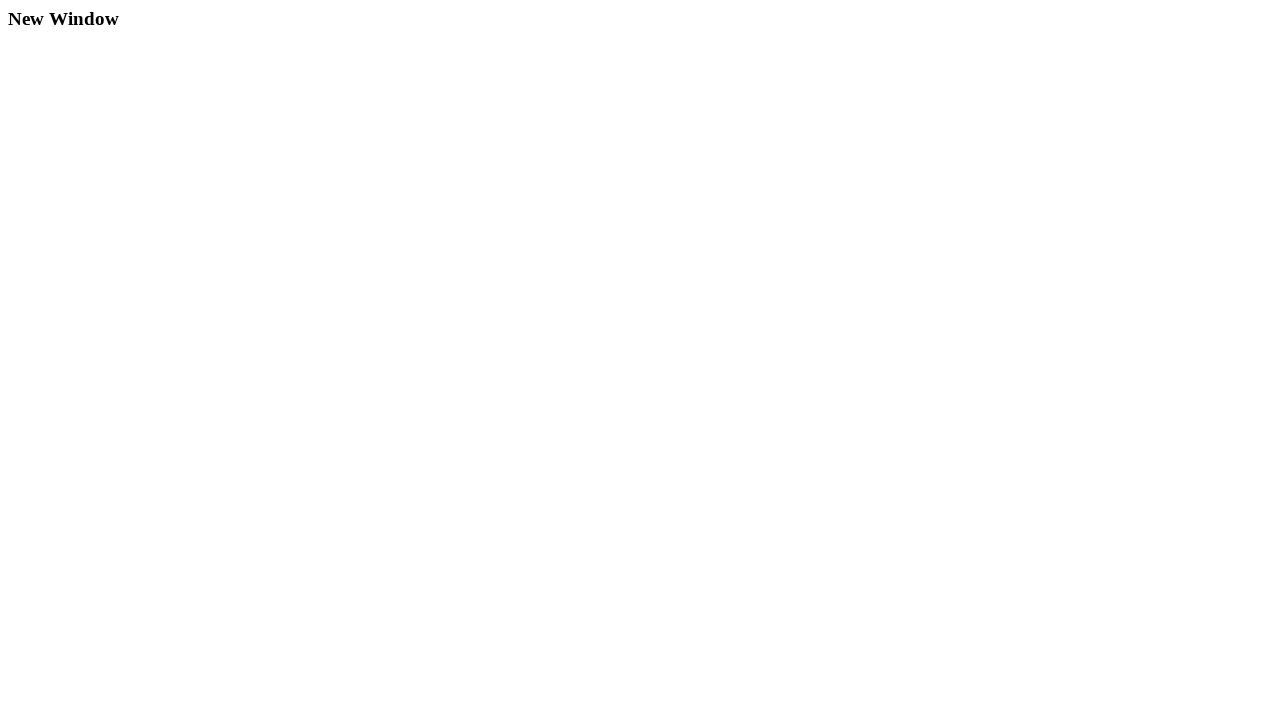

Closed new window/tab
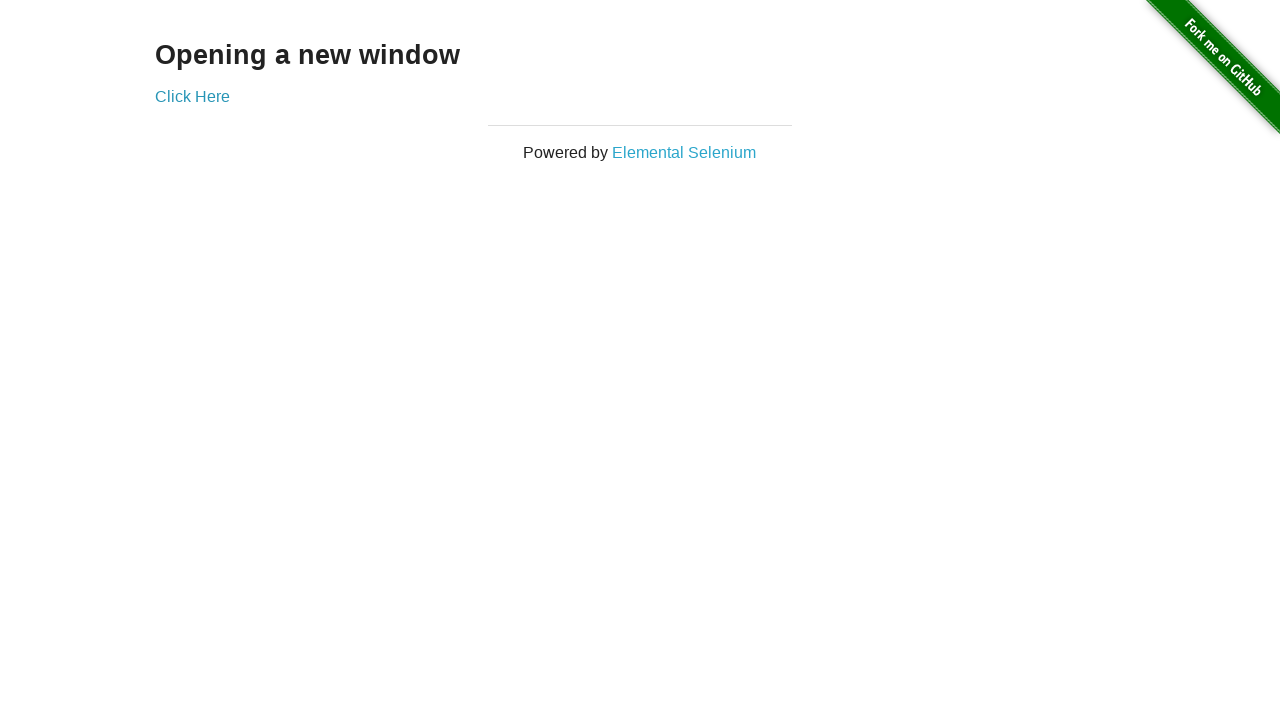

Verified original window h3 text is 'Opening a new window'
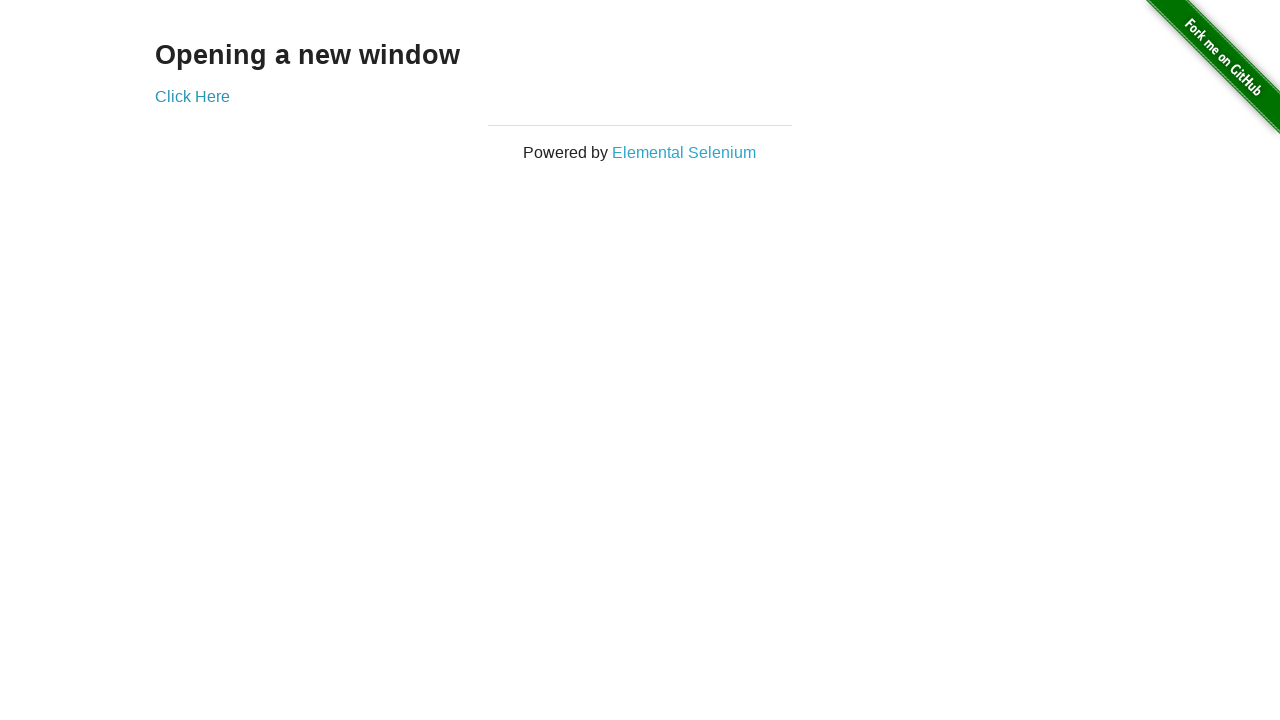

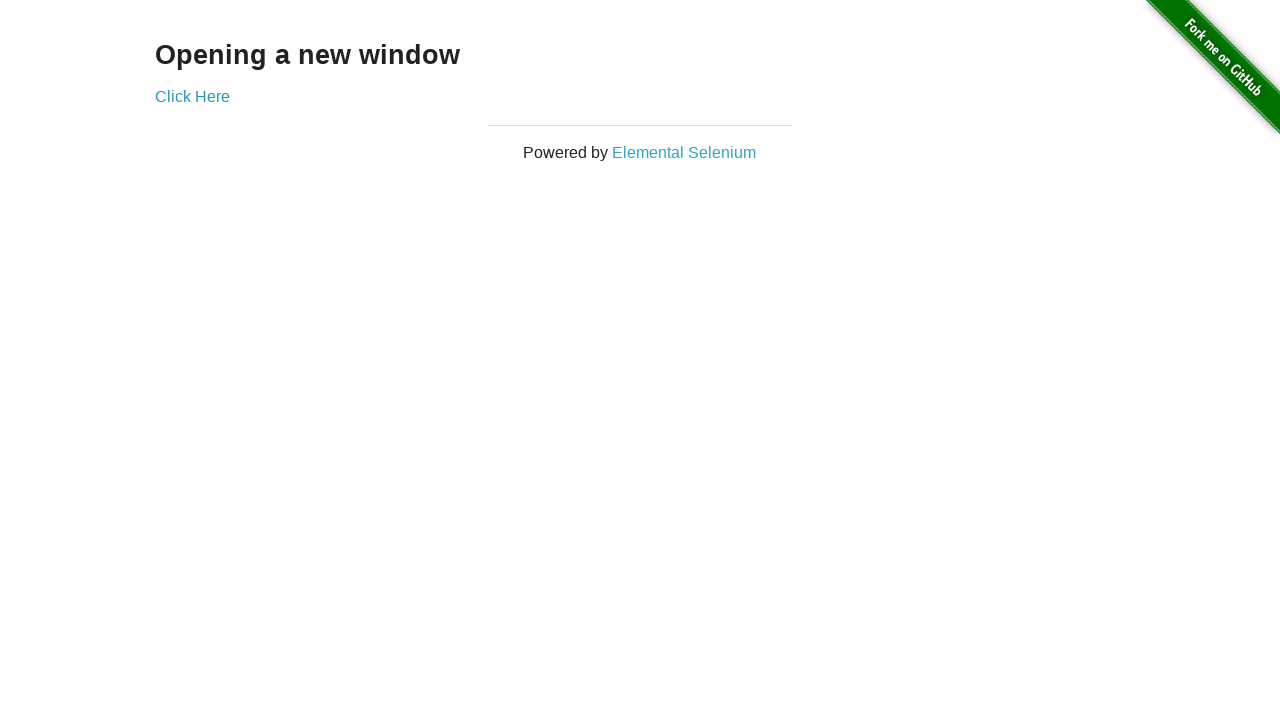